Tests Add/Remove Elements by adding an element and then removing it, verifying it disappears

Starting URL: https://the-internet.herokuapp.com/

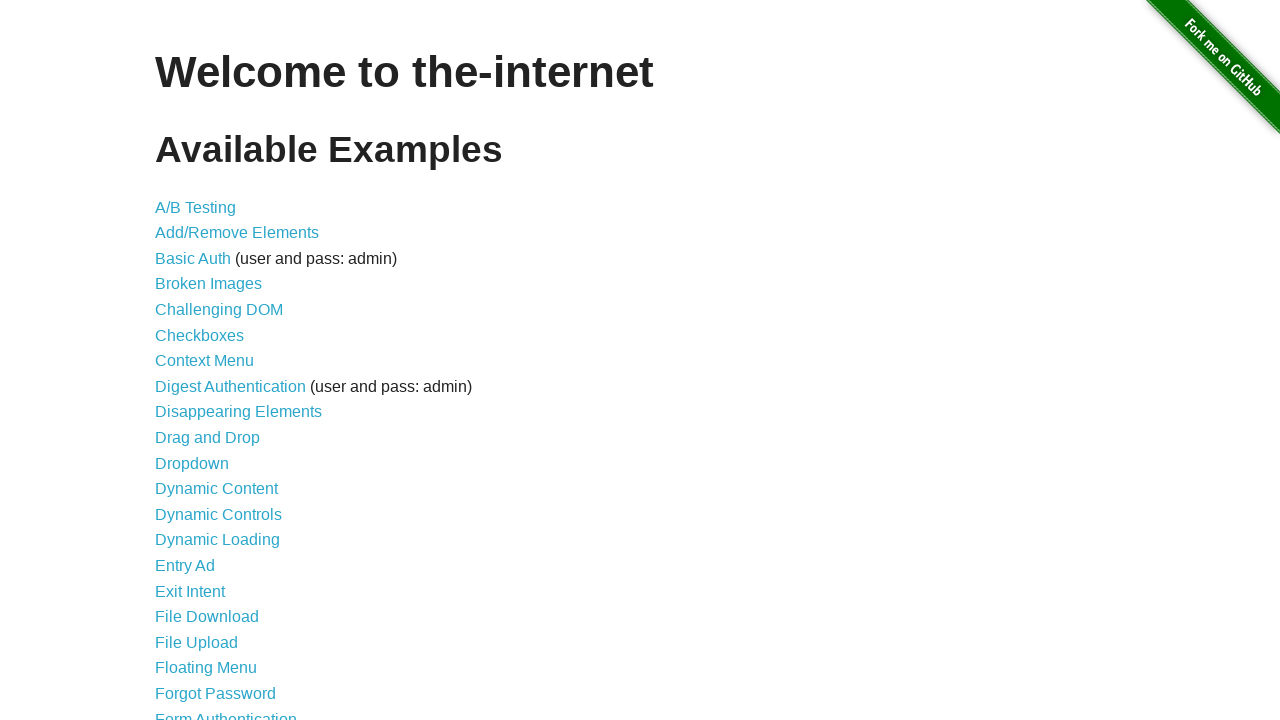

Clicked on Add/Remove Elements link at (237, 233) on a[href='/add_remove_elements/']
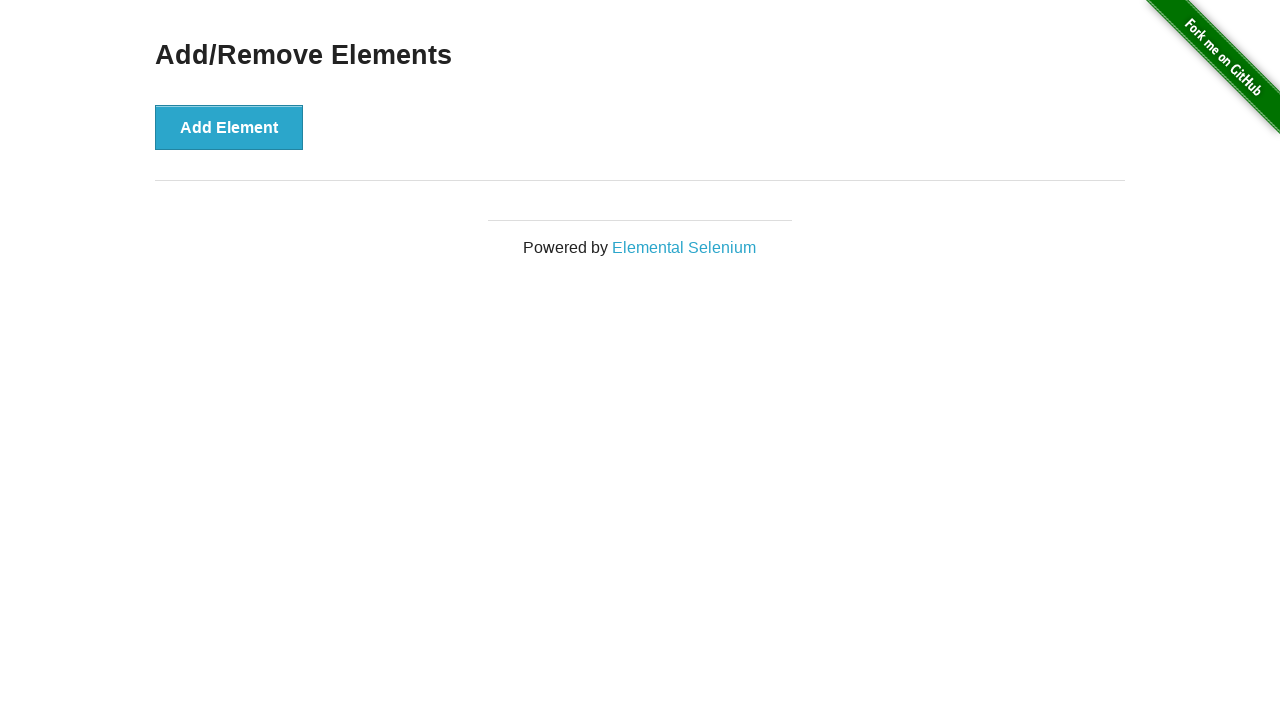

Clicked the Add Element button at (229, 127) on button[onclick='addElement()']
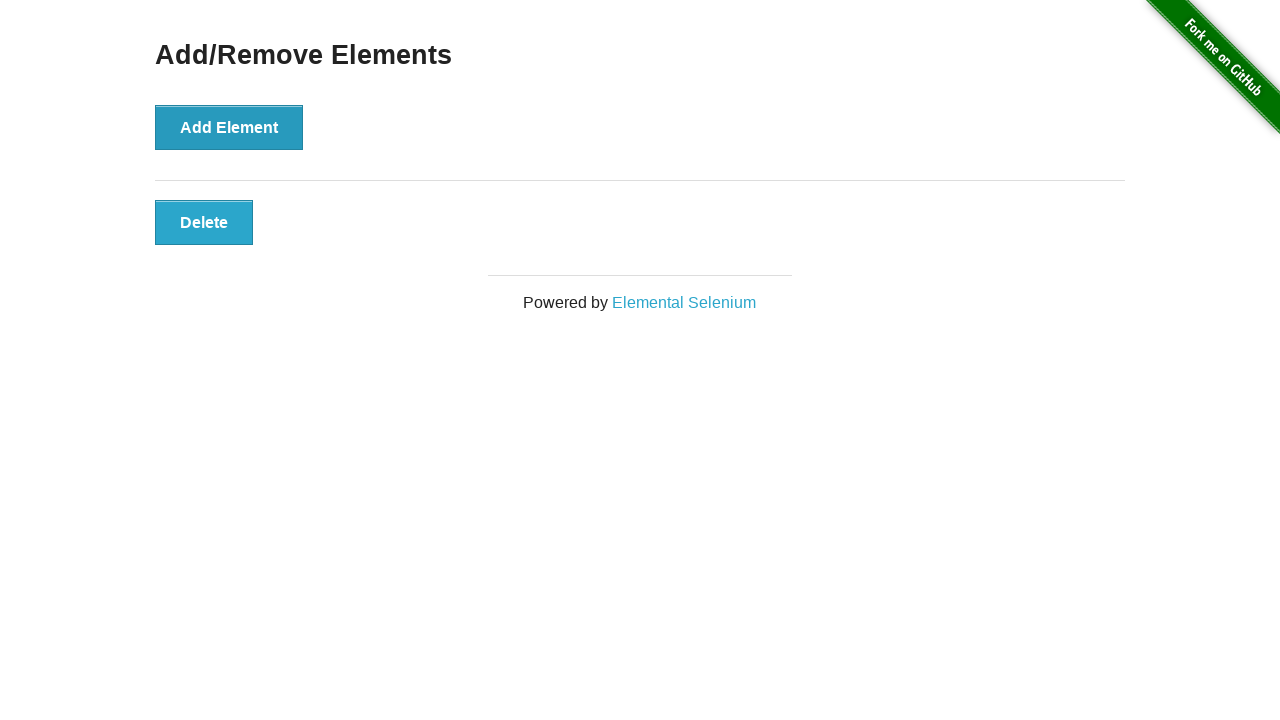

Added element appeared on the page
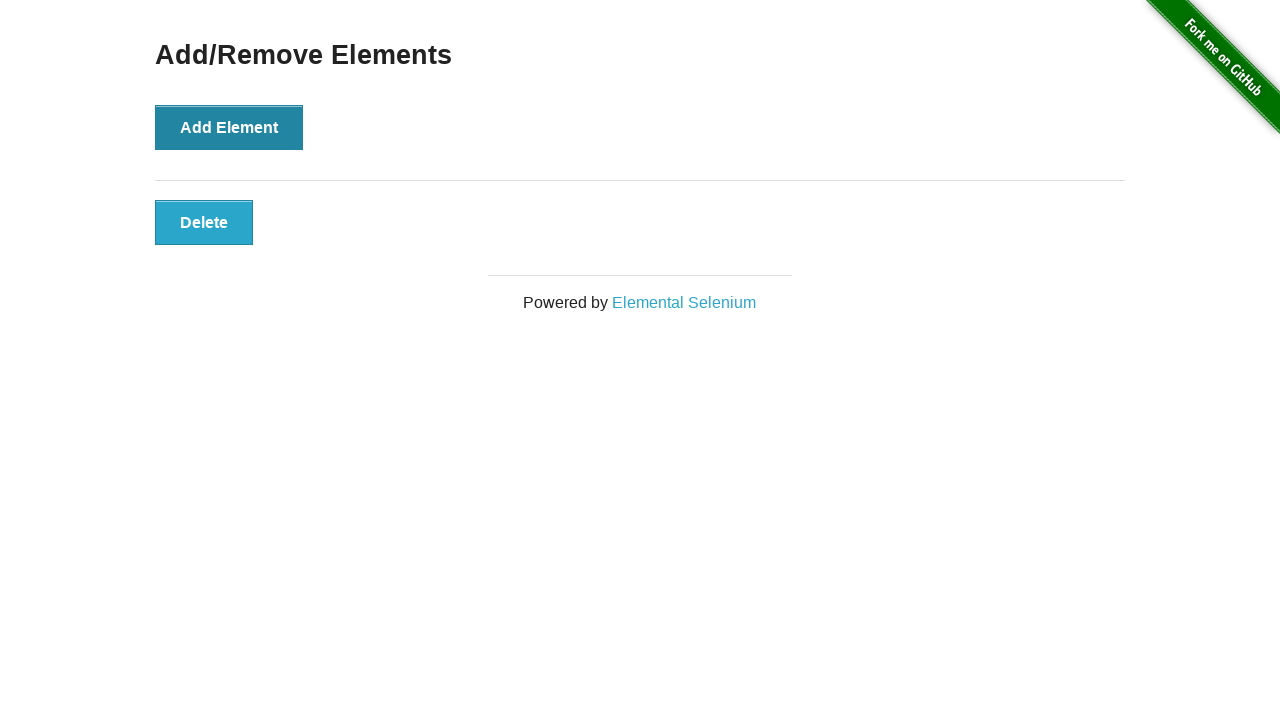

Clicked the added element to remove it at (204, 222) on button.added-manually
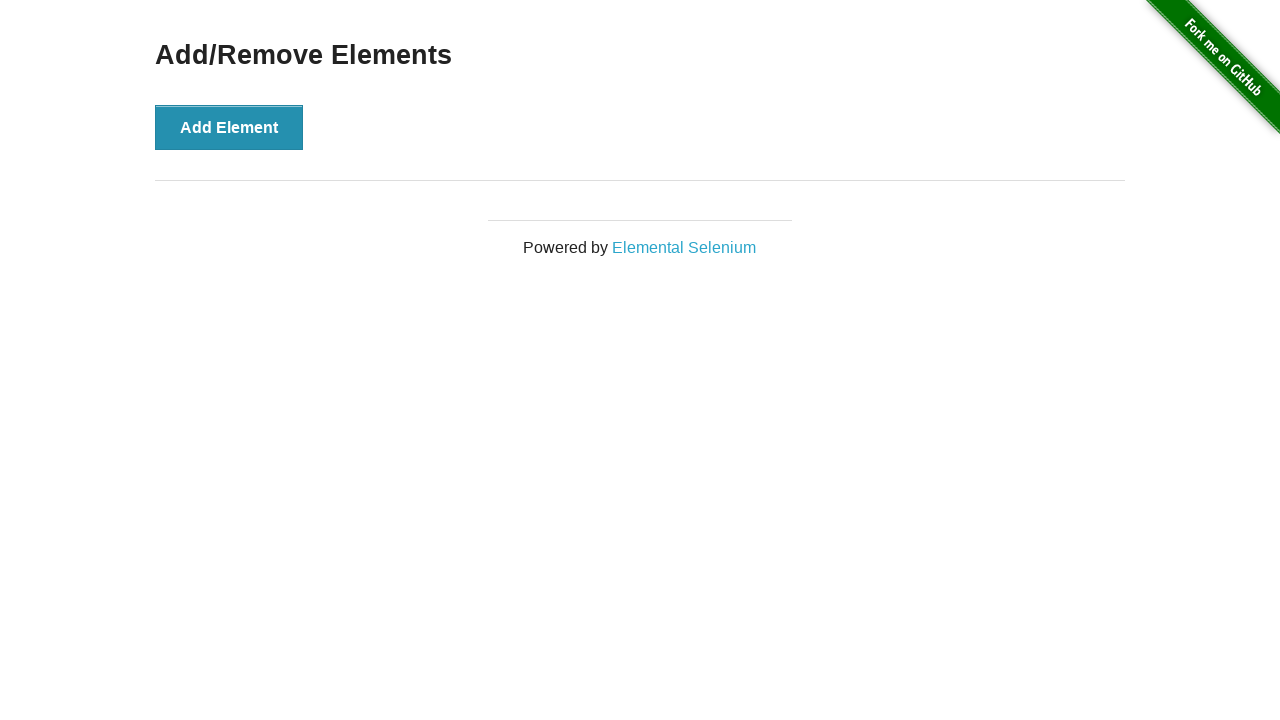

Verified that the added element has been removed
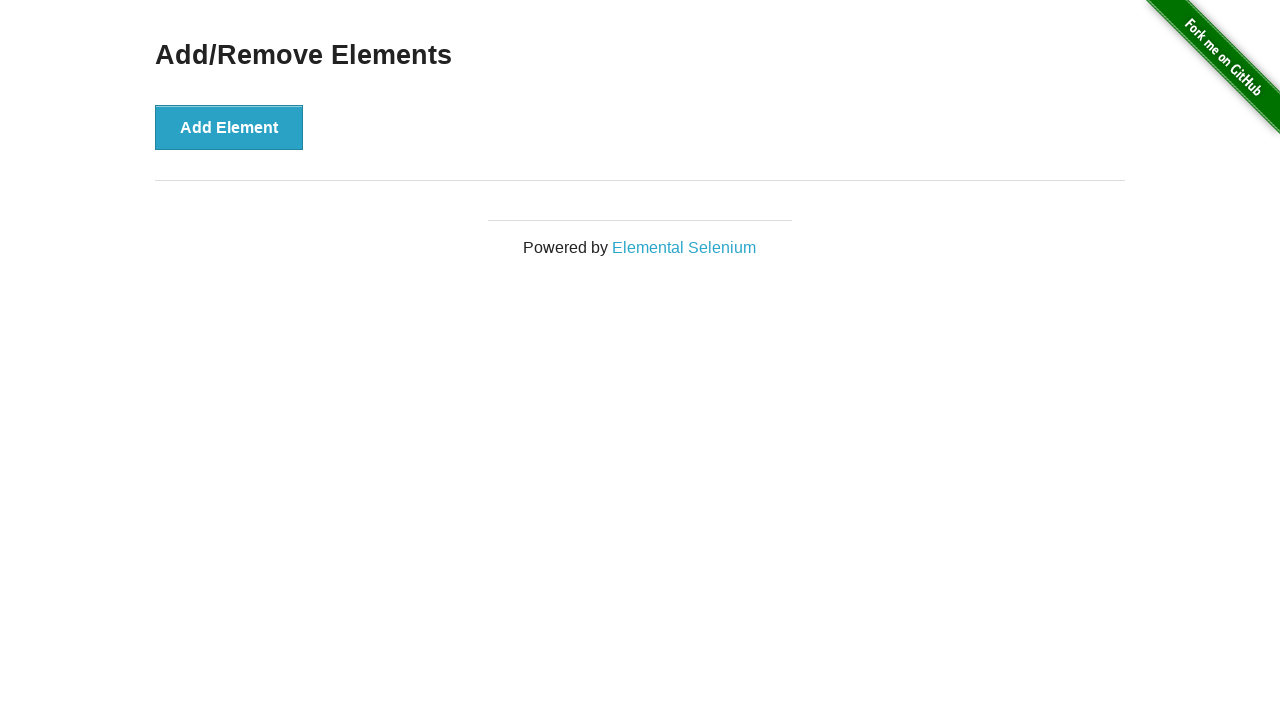

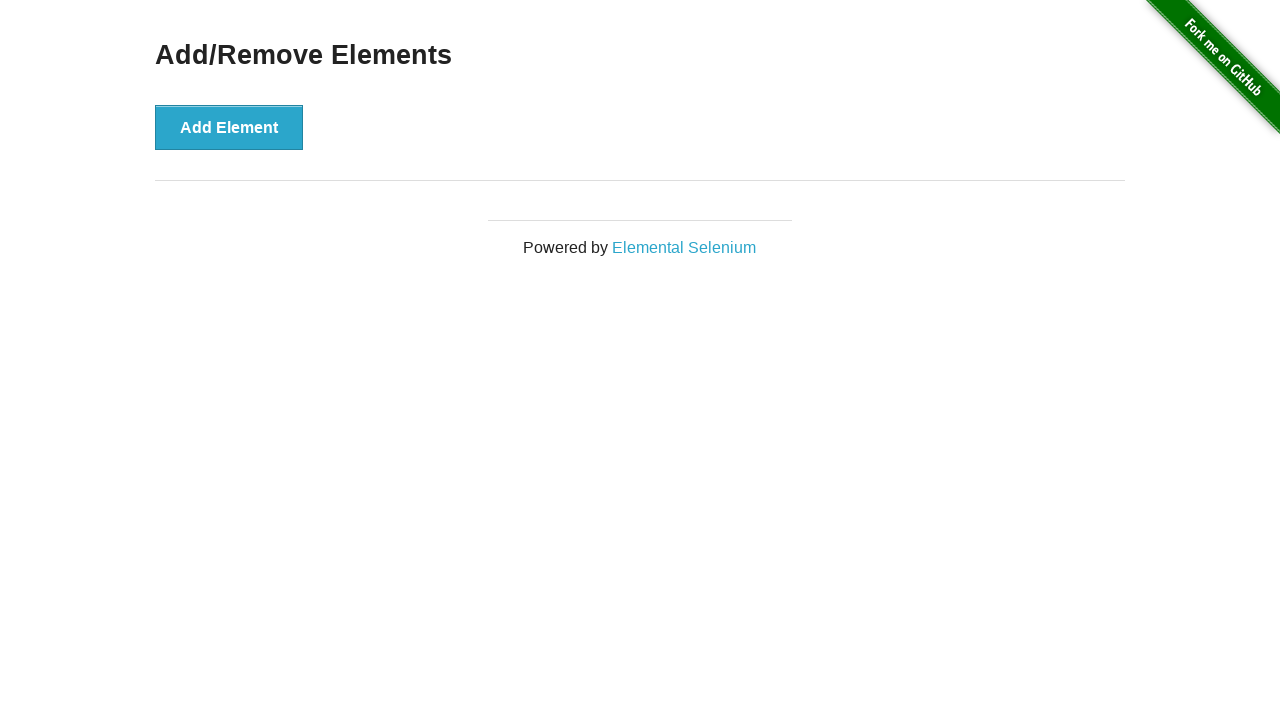